Tests multi-select dropdown functionality by selecting multiple options using different methods (visible text, index)

Starting URL: https://v1.training-support.net/selenium/selects

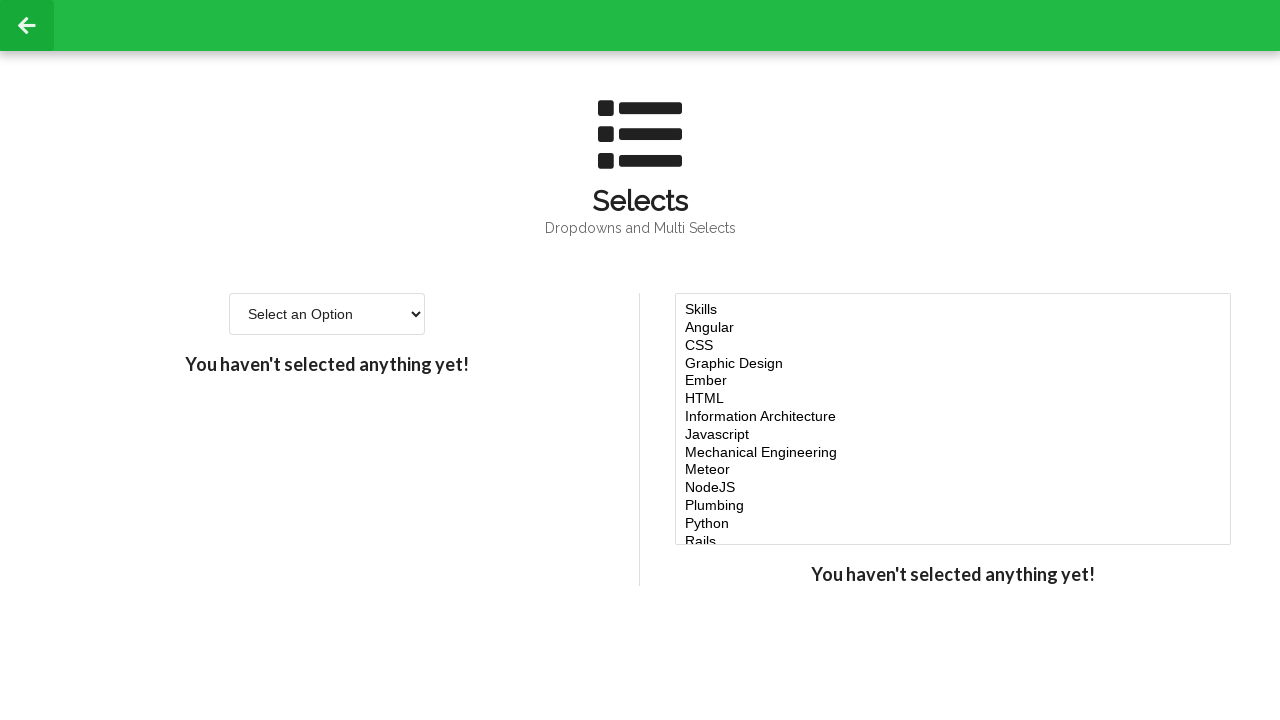

Located multi-select dropdown element
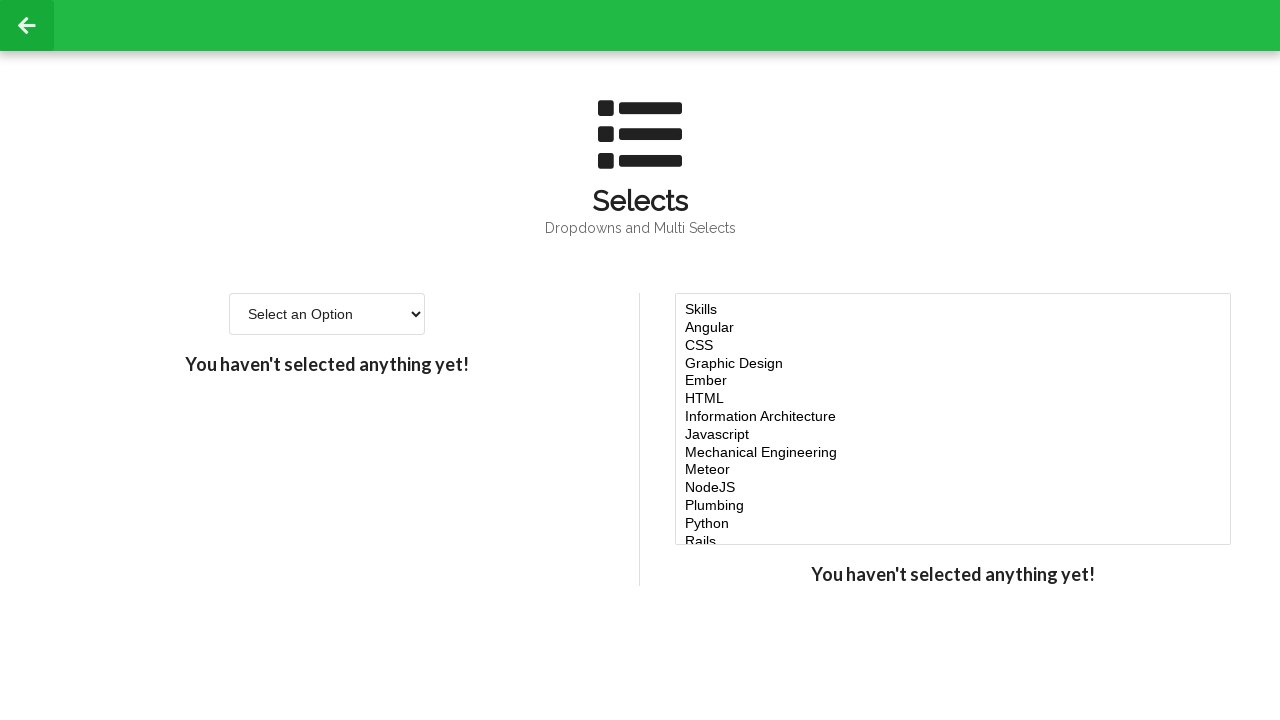

Selected 'Javascript' option by visible text on #multi-select
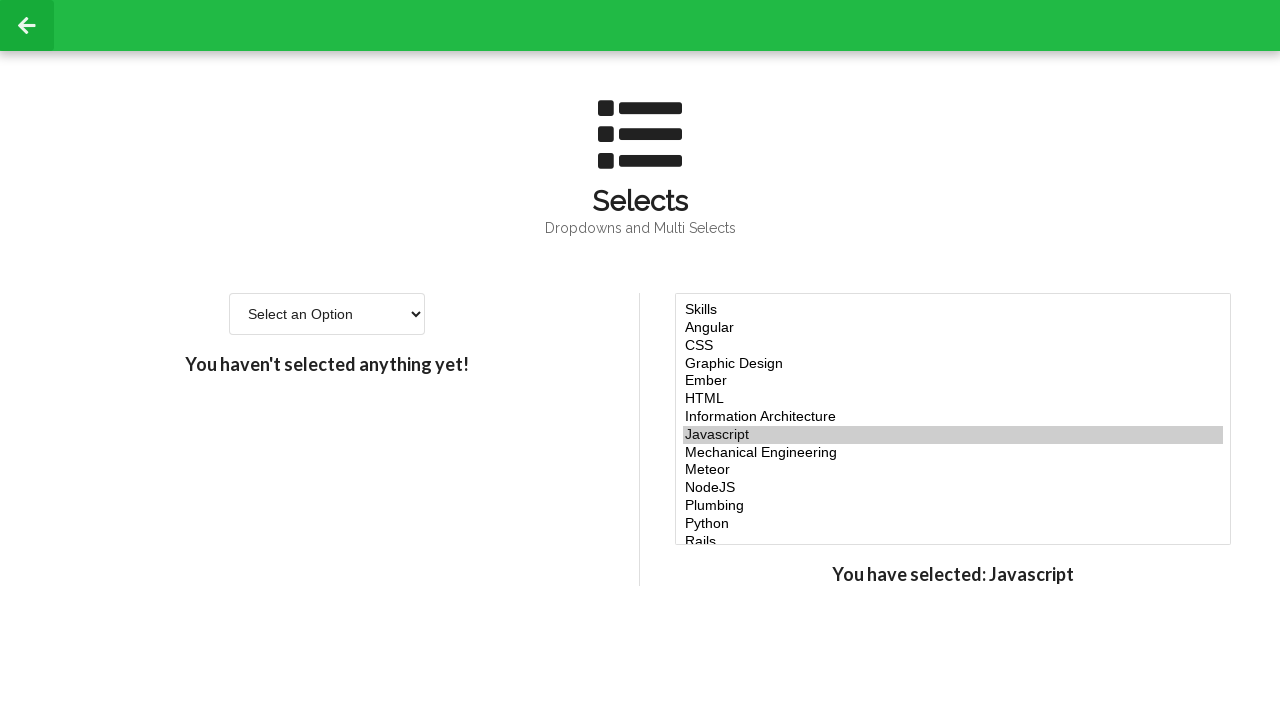

Selected options at indices 3, 4, and 5 (4th, 5th, and 6th options) on #multi-select
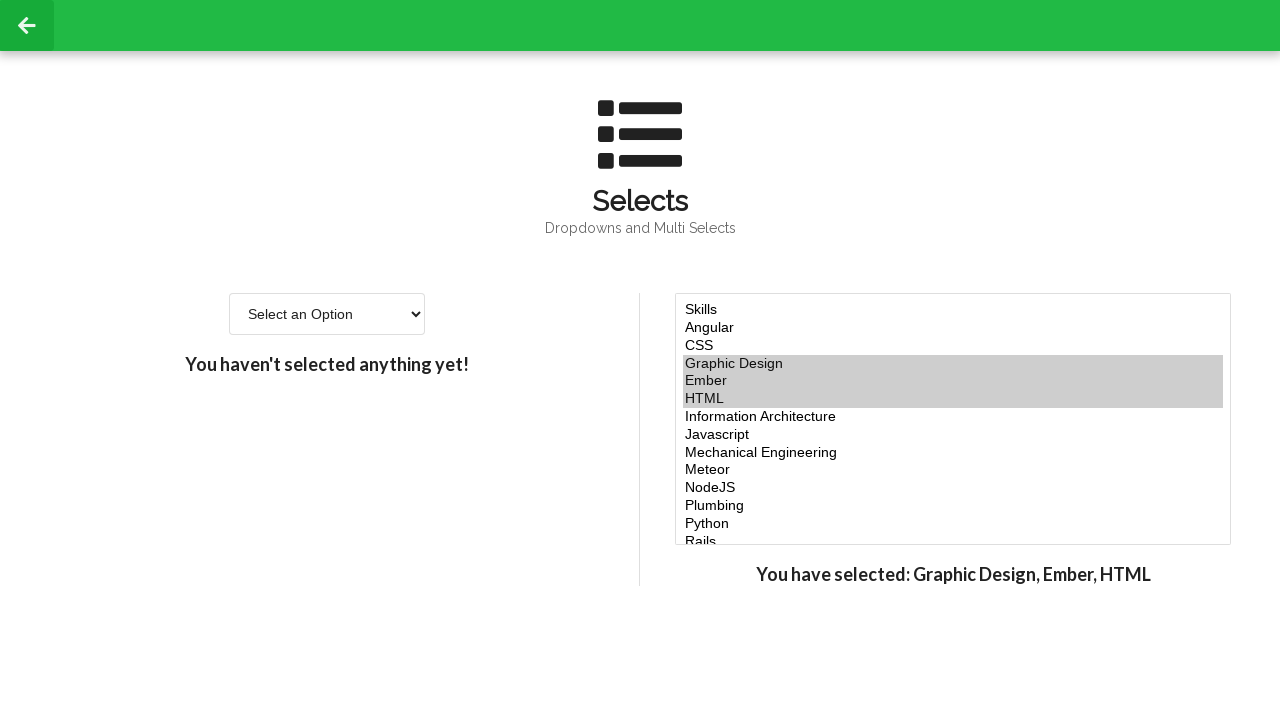

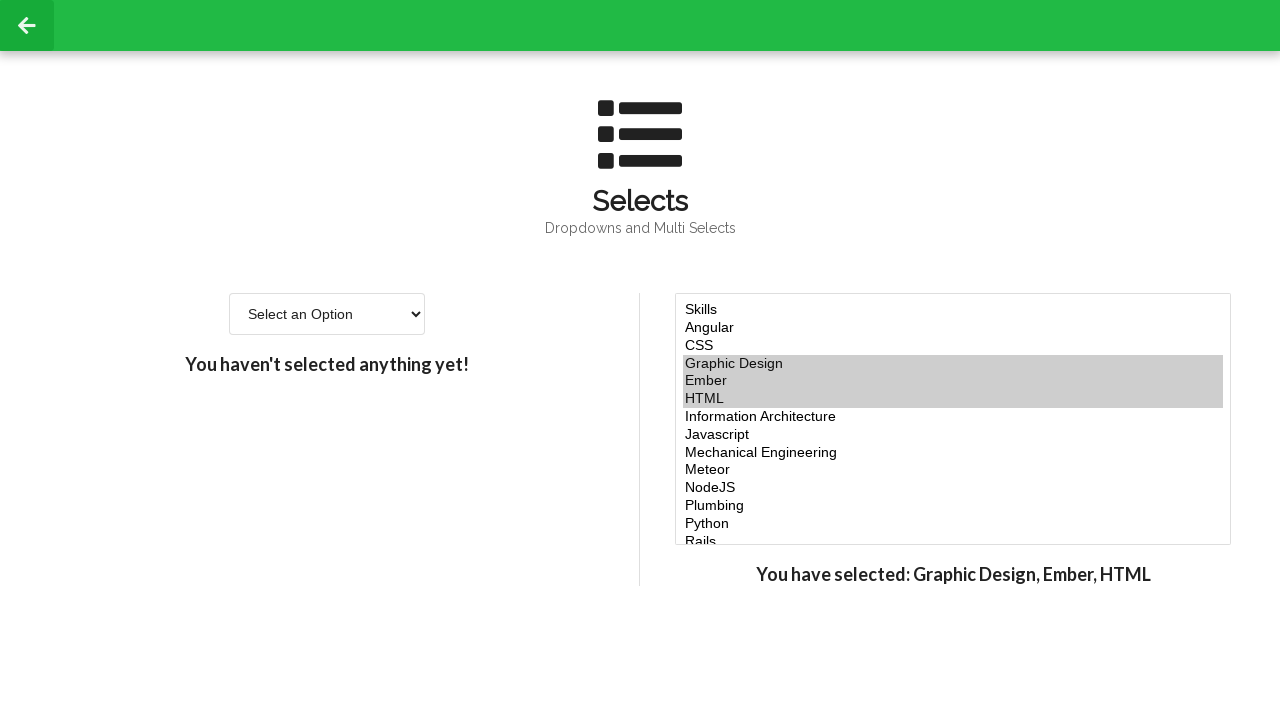